Tests marking individual todo items as complete by checking their checkboxes

Starting URL: https://demo.playwright.dev/todomvc

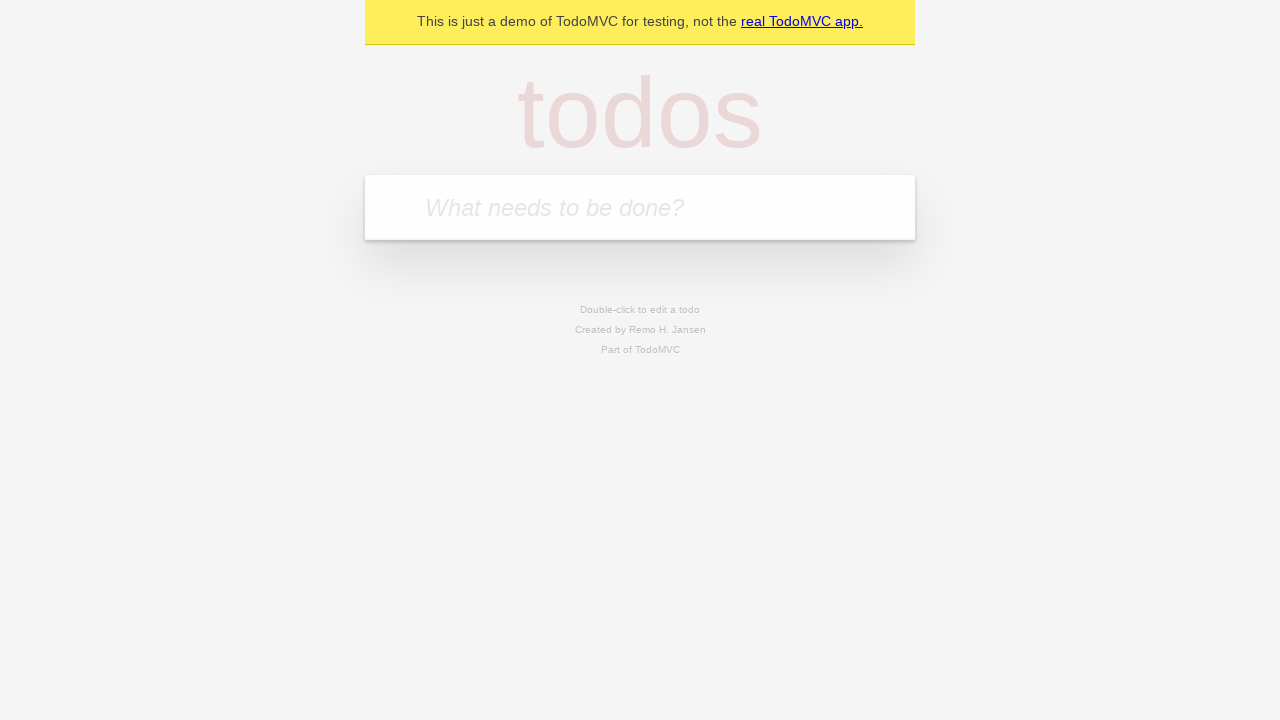

Filled input field with 'buy some cheese' on internal:attr=[placeholder="What needs to be done?"i]
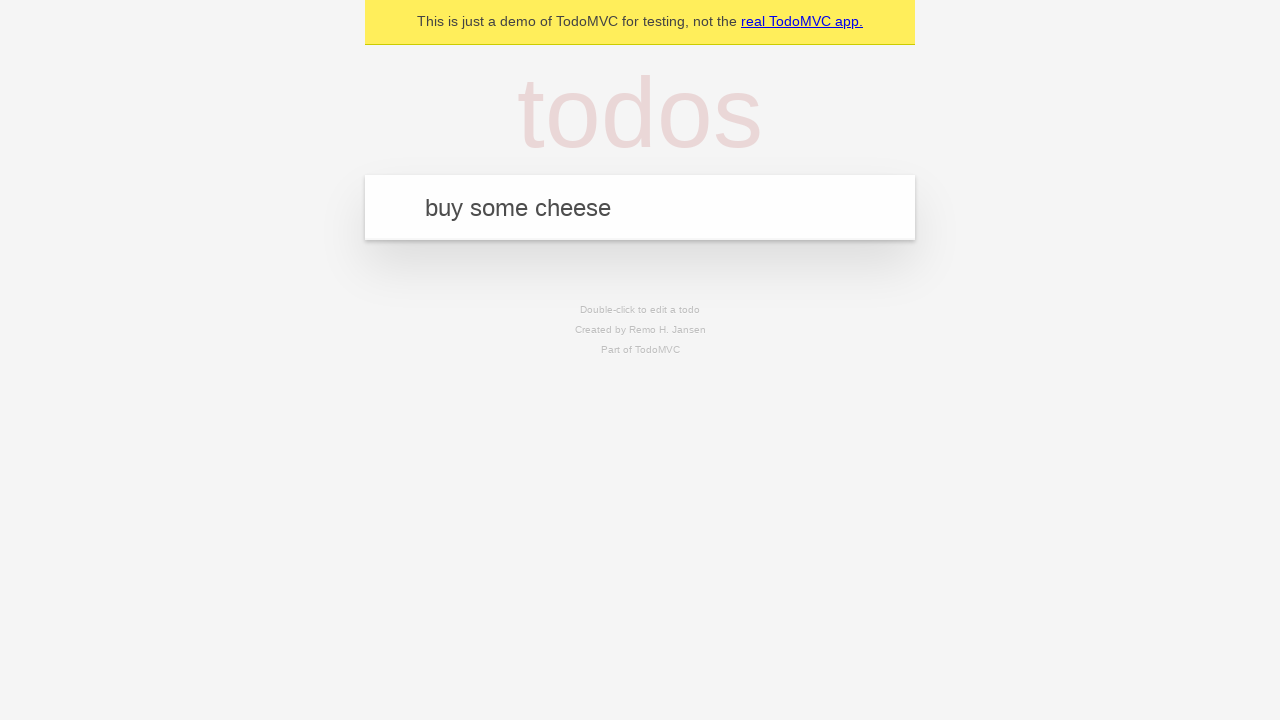

Pressed Enter to add first todo item on internal:attr=[placeholder="What needs to be done?"i]
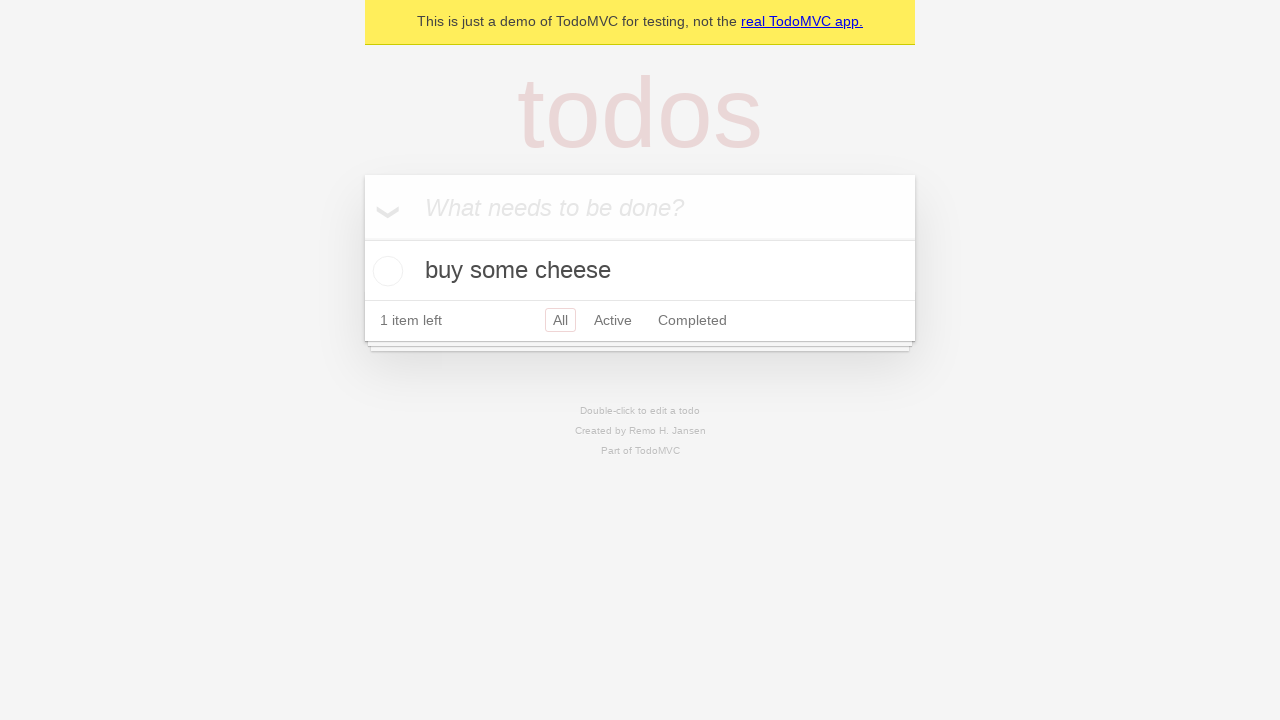

Filled input field with 'feed the cat' on internal:attr=[placeholder="What needs to be done?"i]
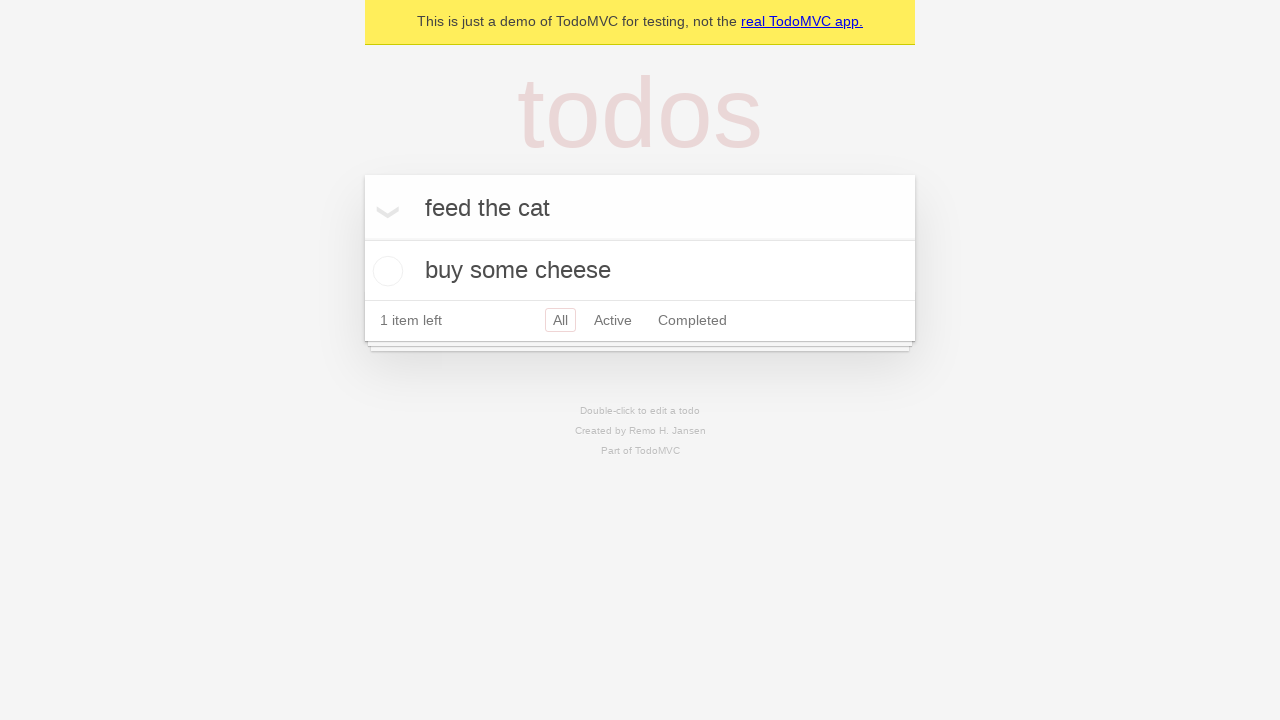

Pressed Enter to add second todo item on internal:attr=[placeholder="What needs to be done?"i]
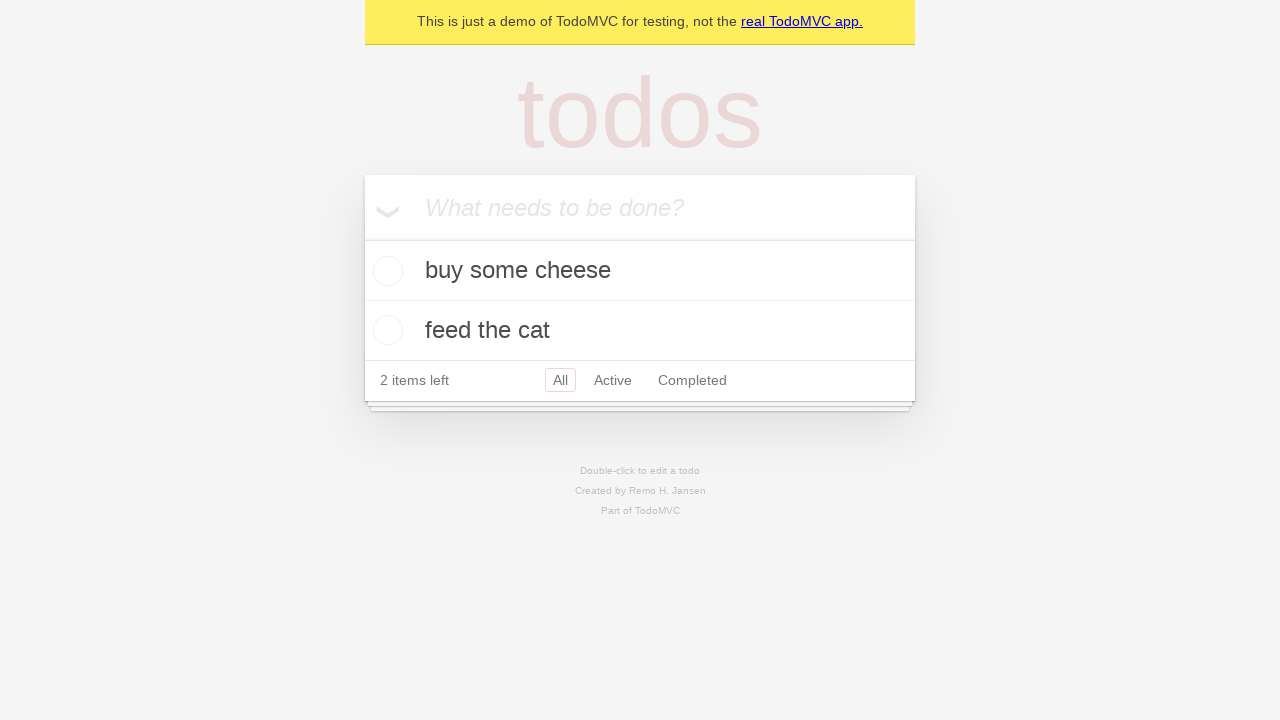

Marked first todo item 'buy some cheese' as complete at (385, 271) on internal:testid=[data-testid="todo-item"s] >> nth=0 >> internal:role=checkbox
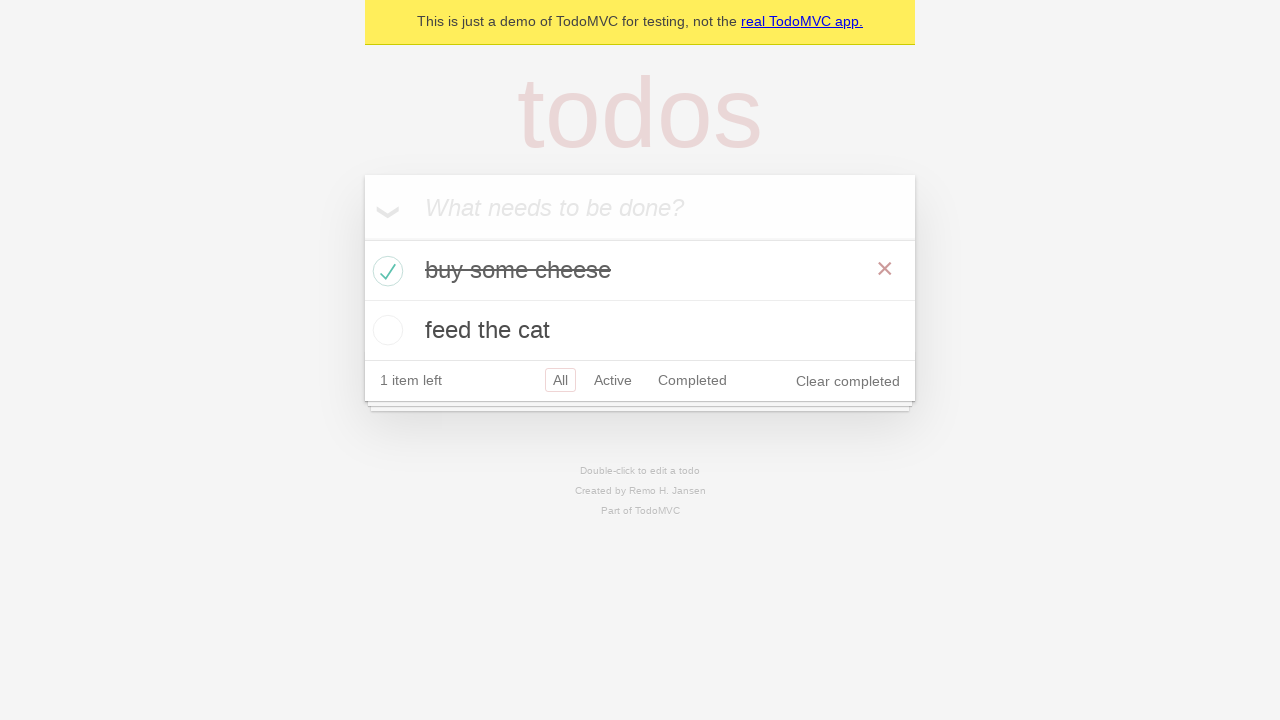

Marked second todo item 'feed the cat' as complete at (385, 330) on internal:testid=[data-testid="todo-item"s] >> nth=1 >> internal:role=checkbox
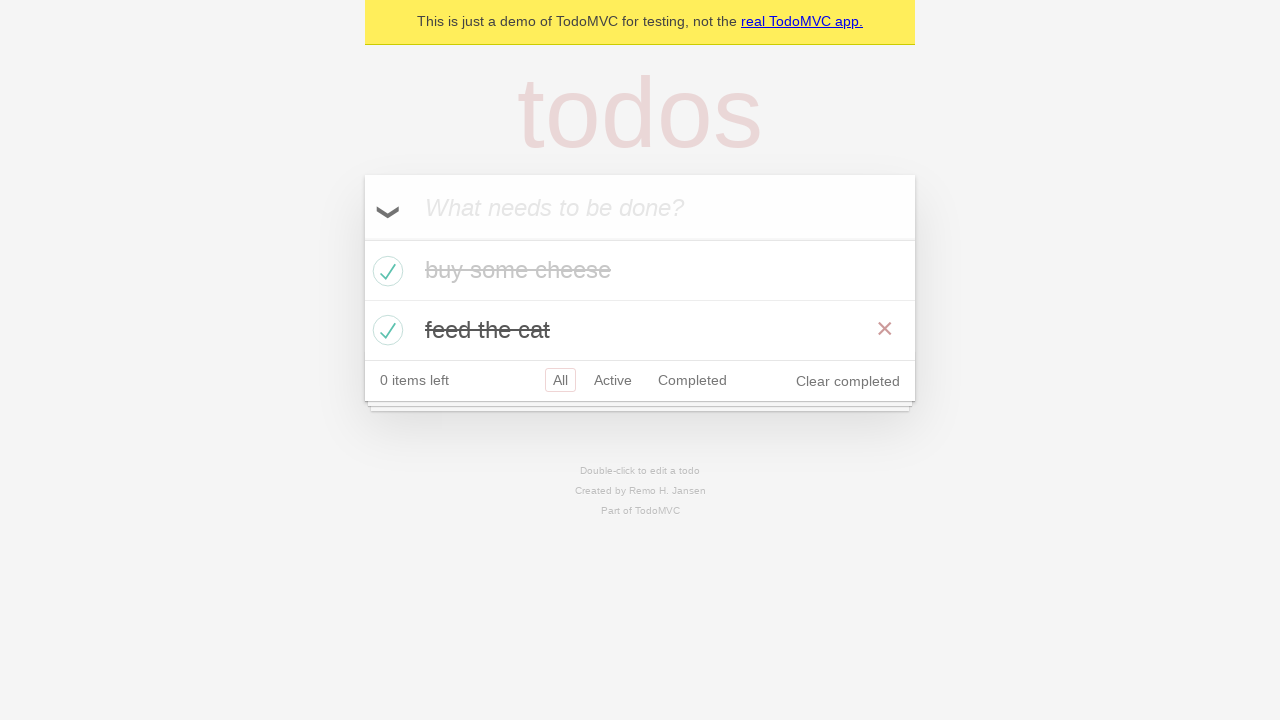

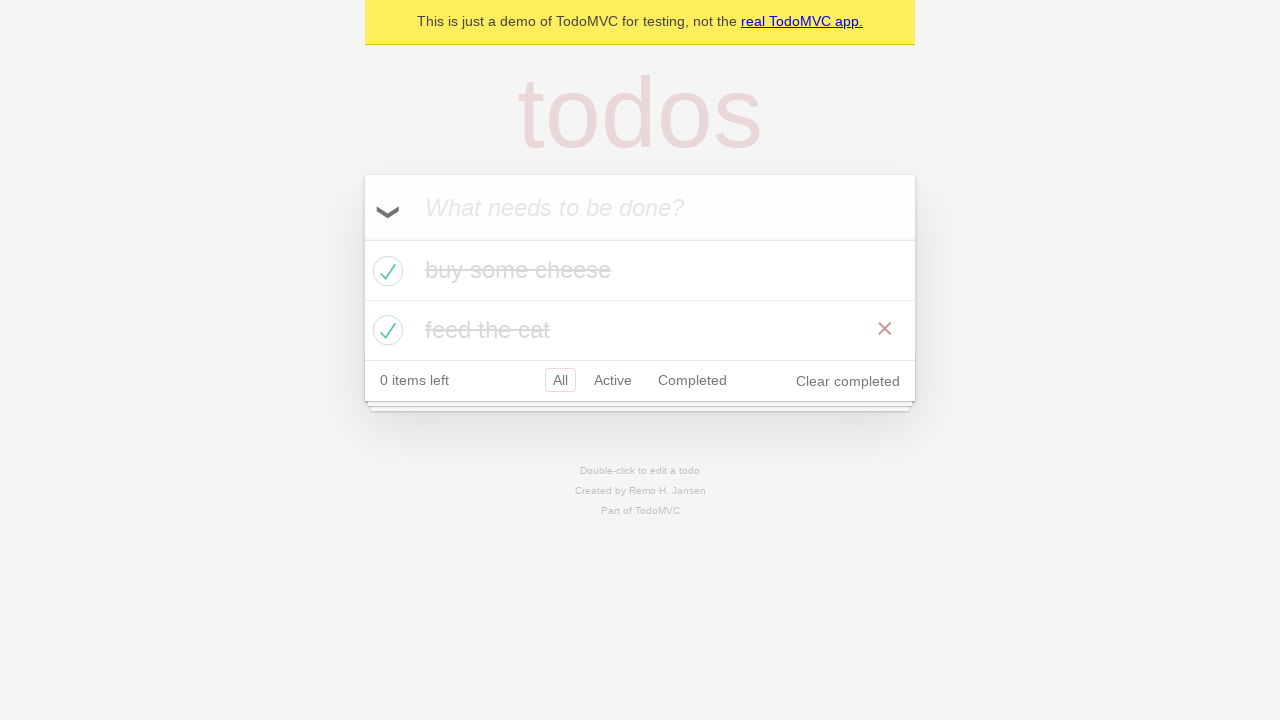